Tests JavaScript information alert by clicking a button that triggers an alert, accepting it, and verifying the result text is displayed

Starting URL: https://practice.cydeo.com/javascript_alerts

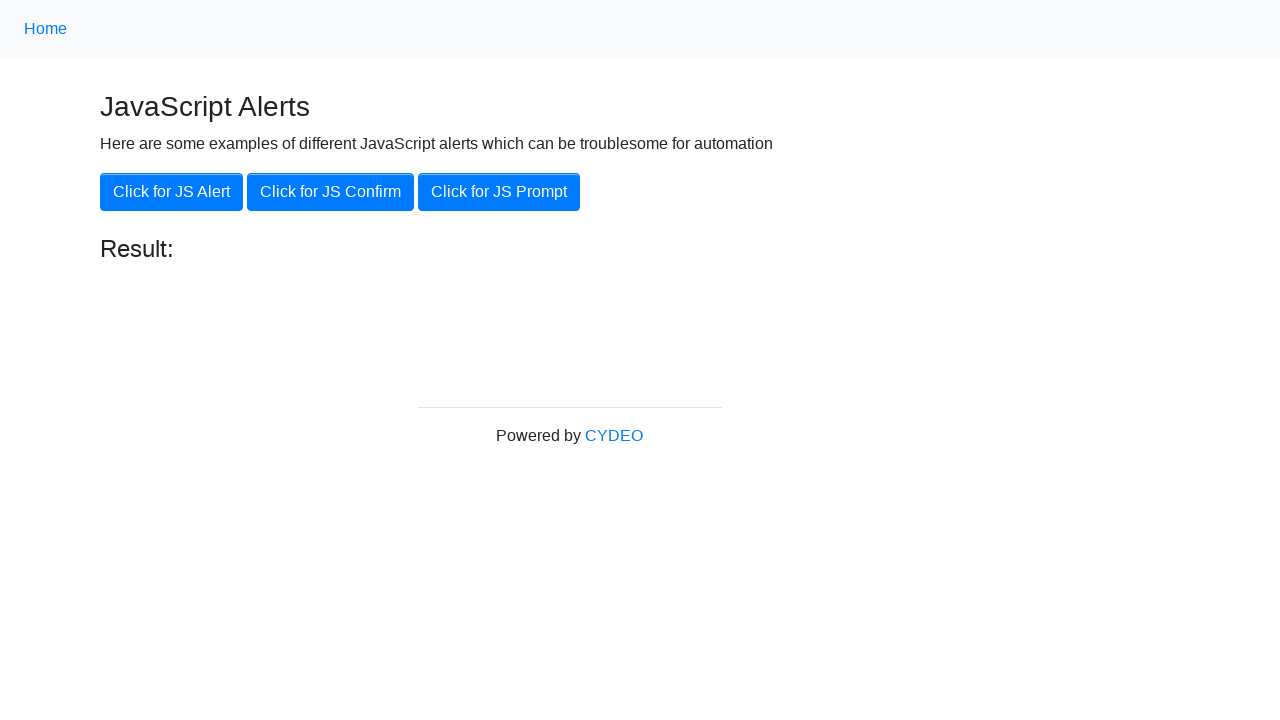

Clicked the 'Click for JS Alert' button at (172, 192) on xpath=//button[.='Click for JS Alert']
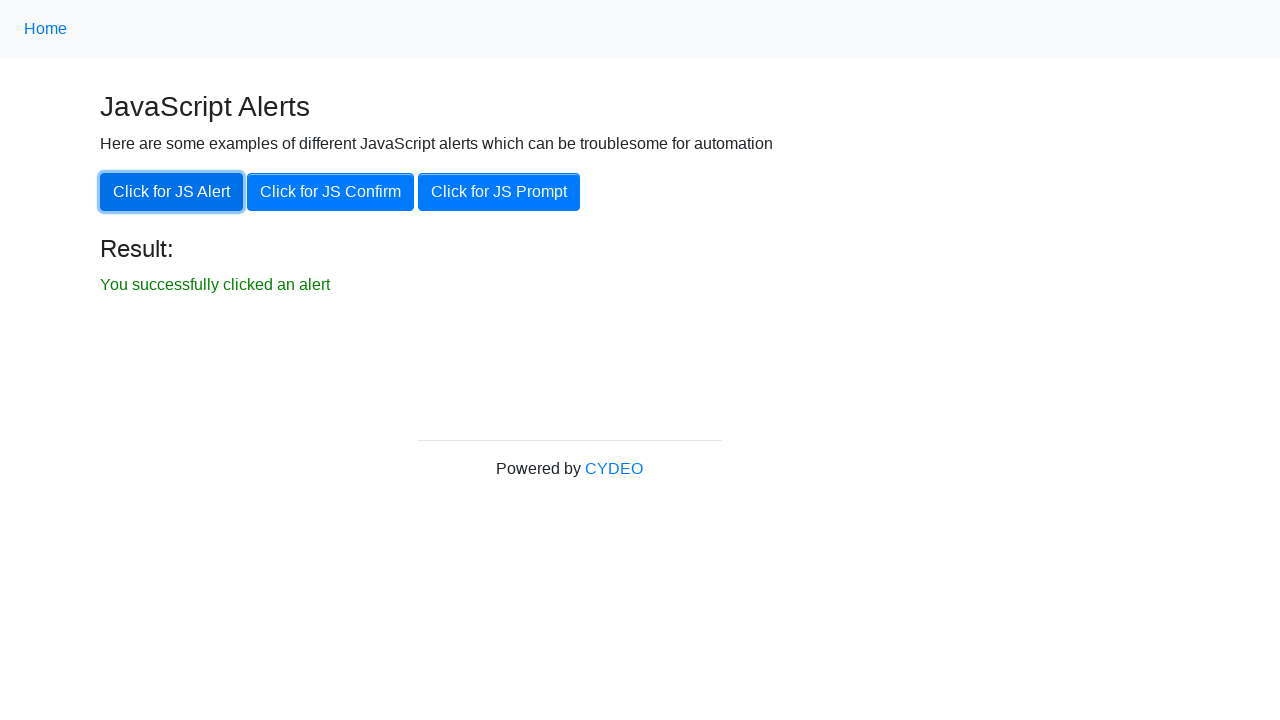

Set up dialog handler to accept alerts
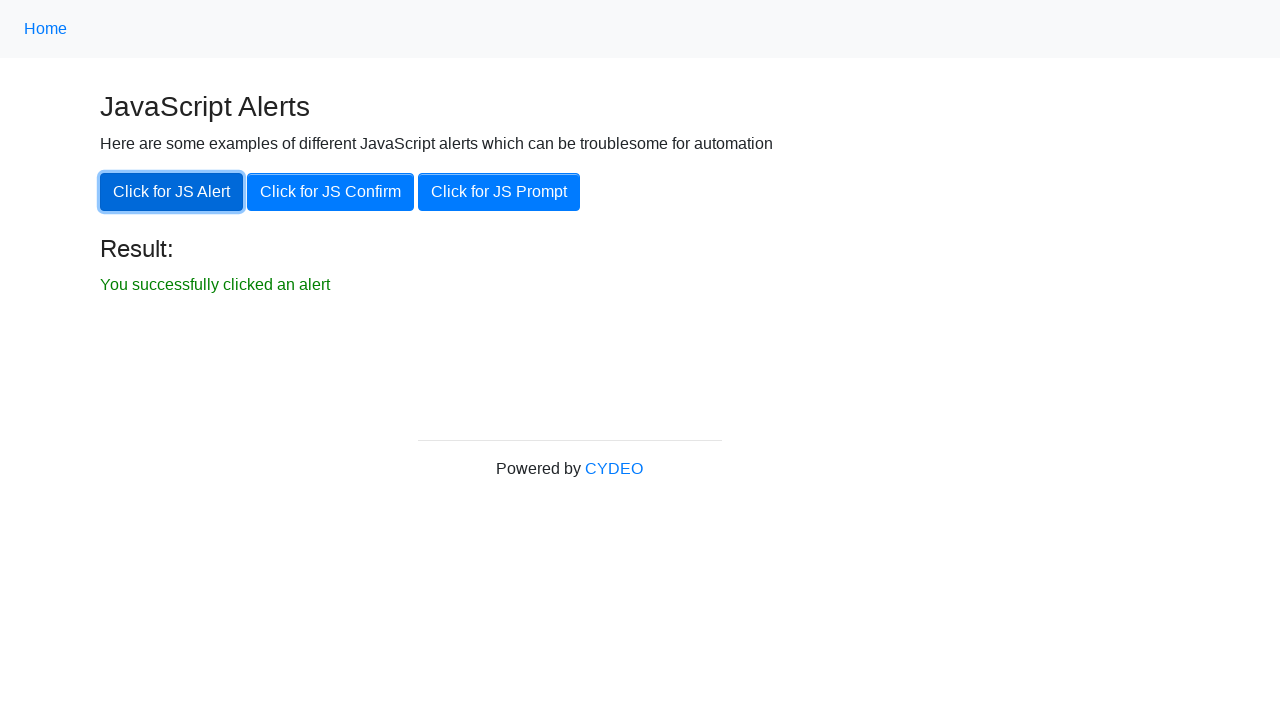

Result text element became visible
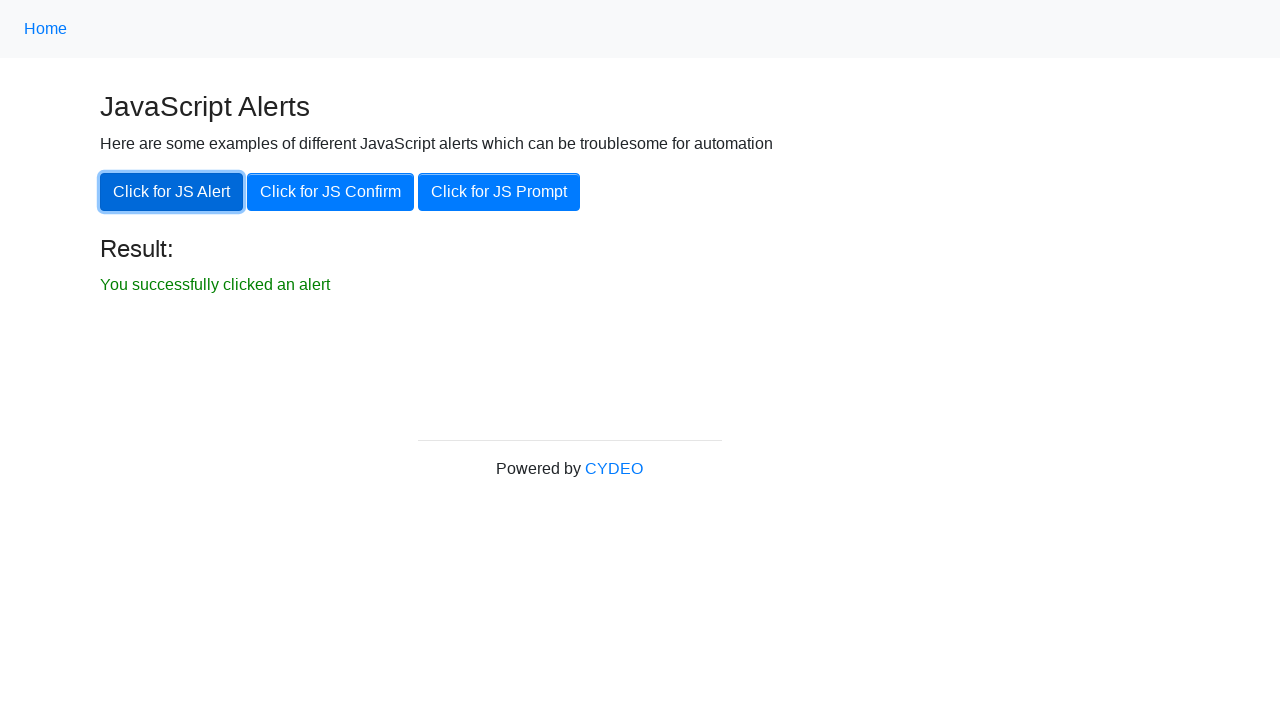

Verified result text matches expected message 'You successfully clicked an alert'
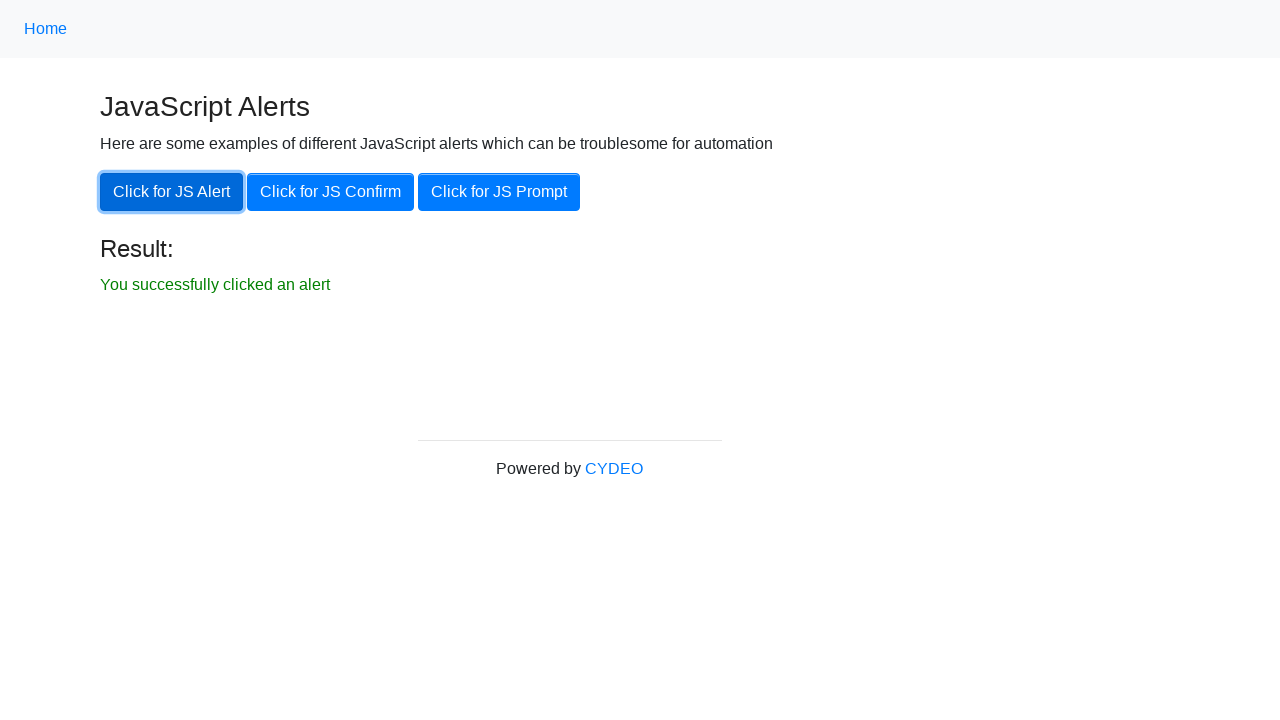

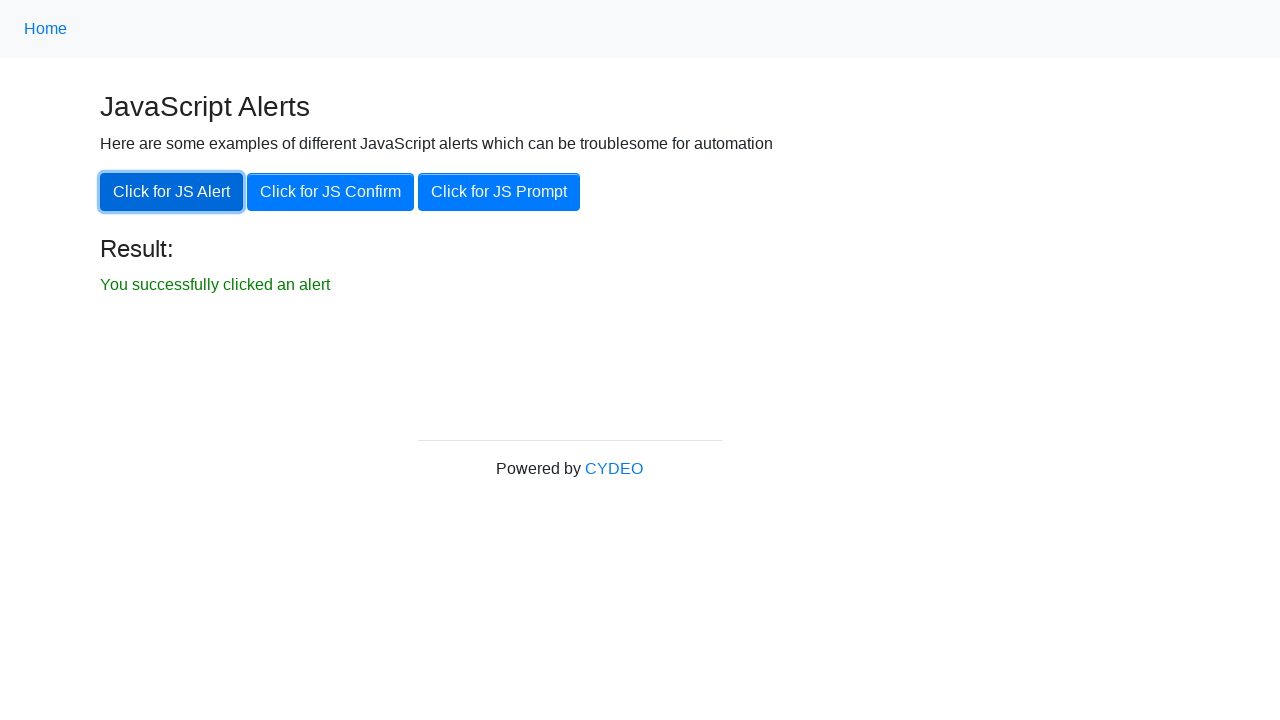